Tests an electric floor heating calculator by selecting room and heating types, entering dimensions and heat loss values, then clicking calculate to verify the power output results.

Starting URL: https://kermi-fko.ru/raschety/Calc-Rehau-Solelec.aspx

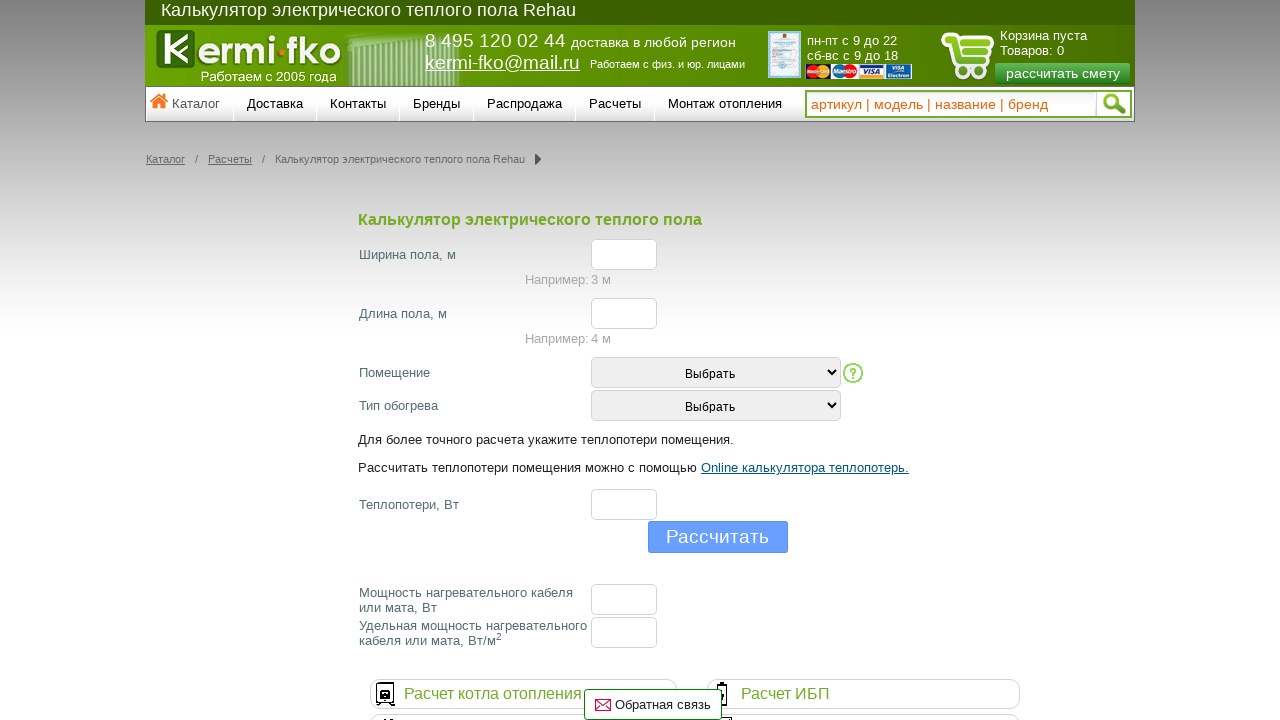

Selected room type from dropdown (value 3) on #room_type
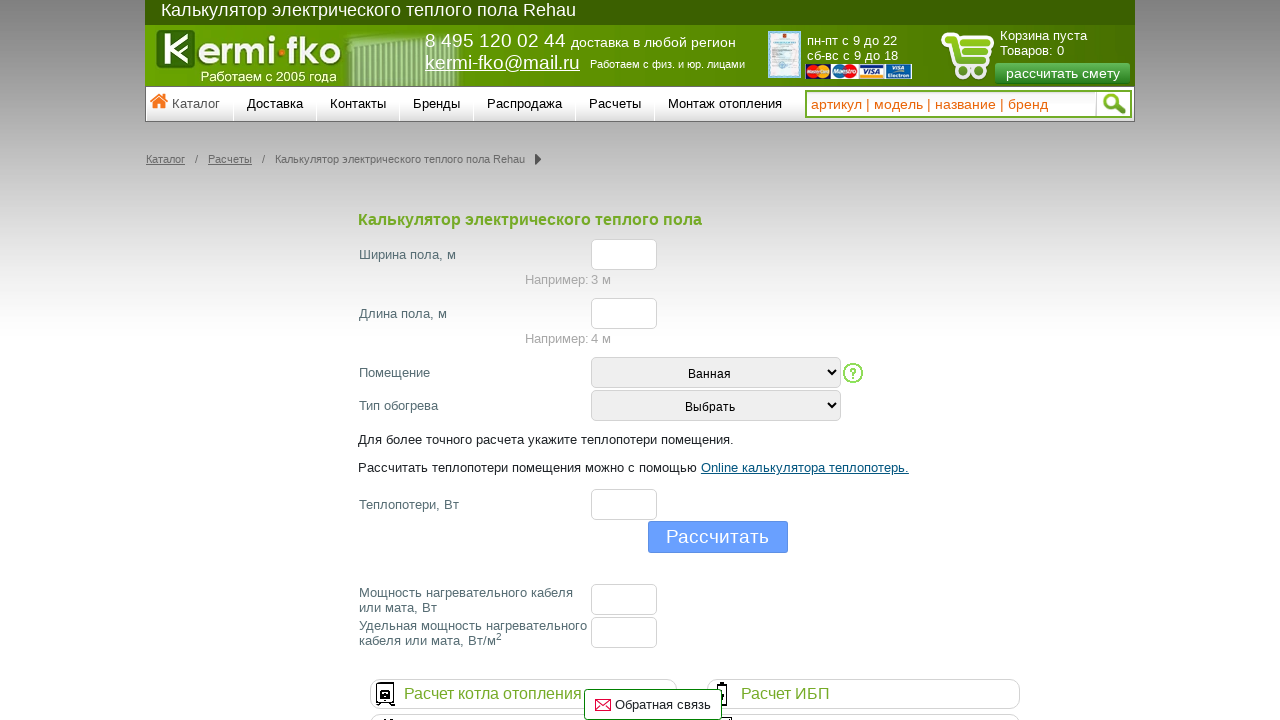

Selected heating type from dropdown (value 3) on #heating_type
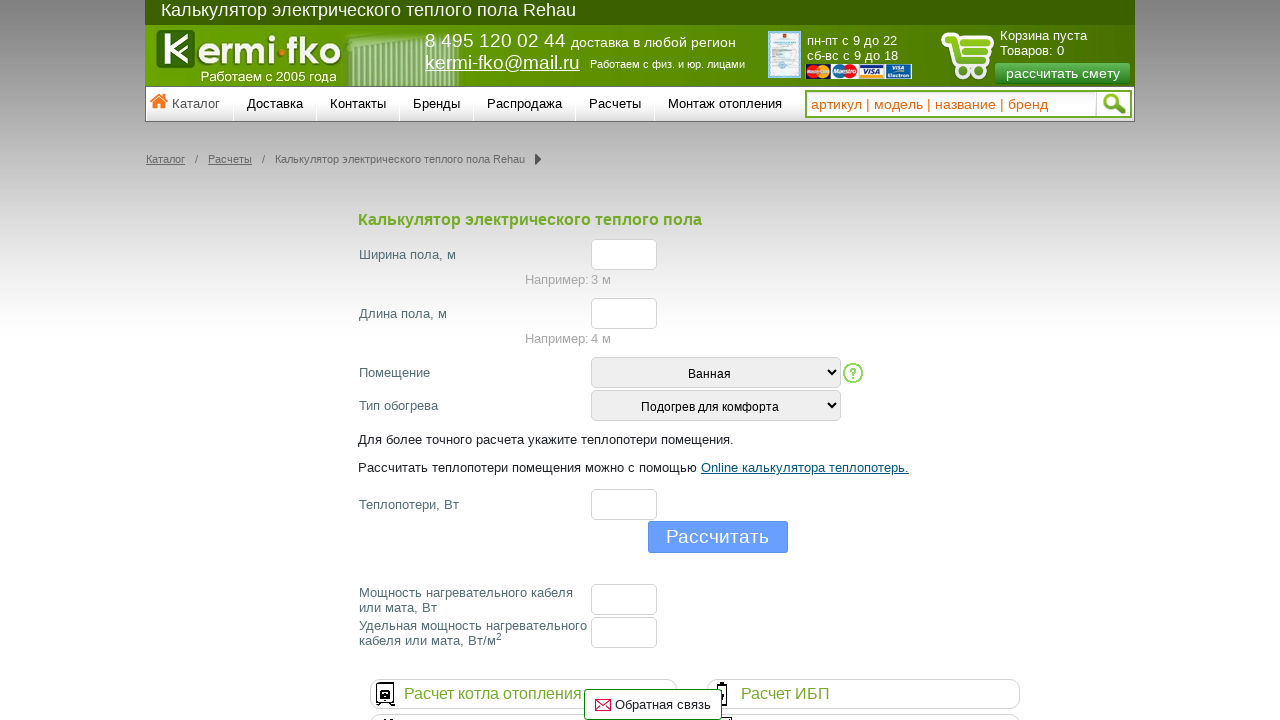

Entered width value: 3 on #el_f_width
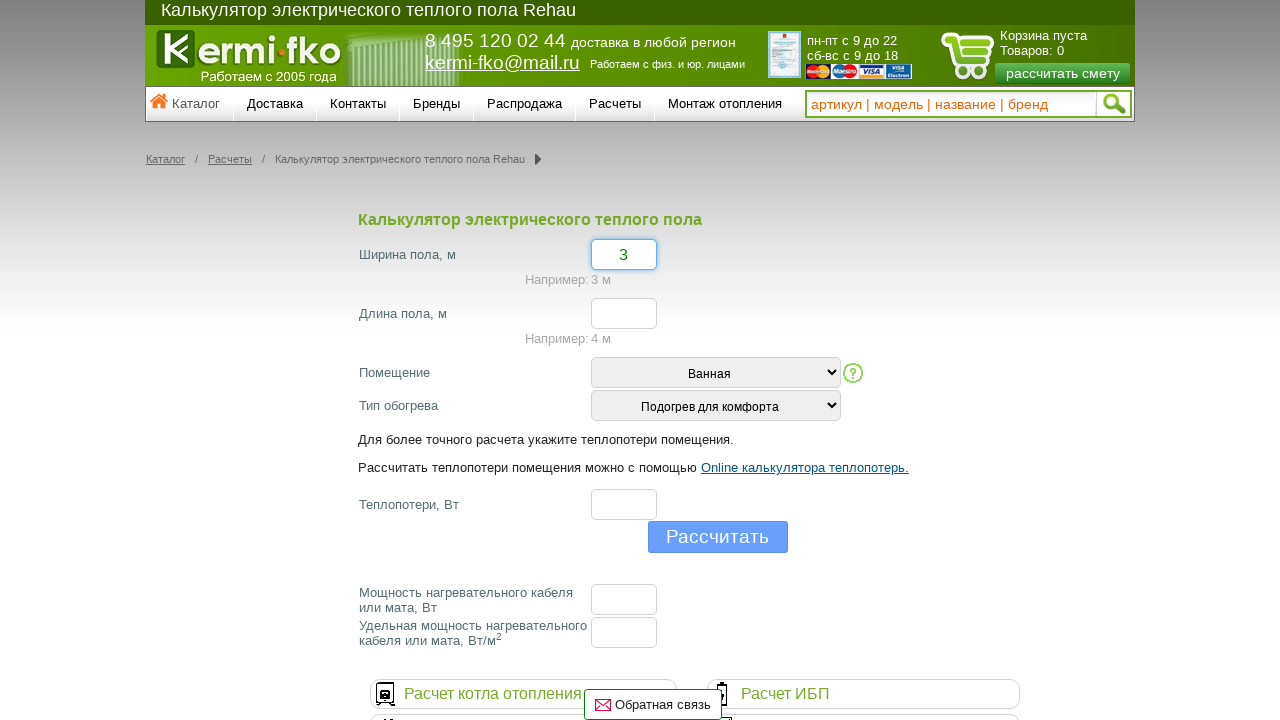

Entered length value: 5 on #el_f_lenght
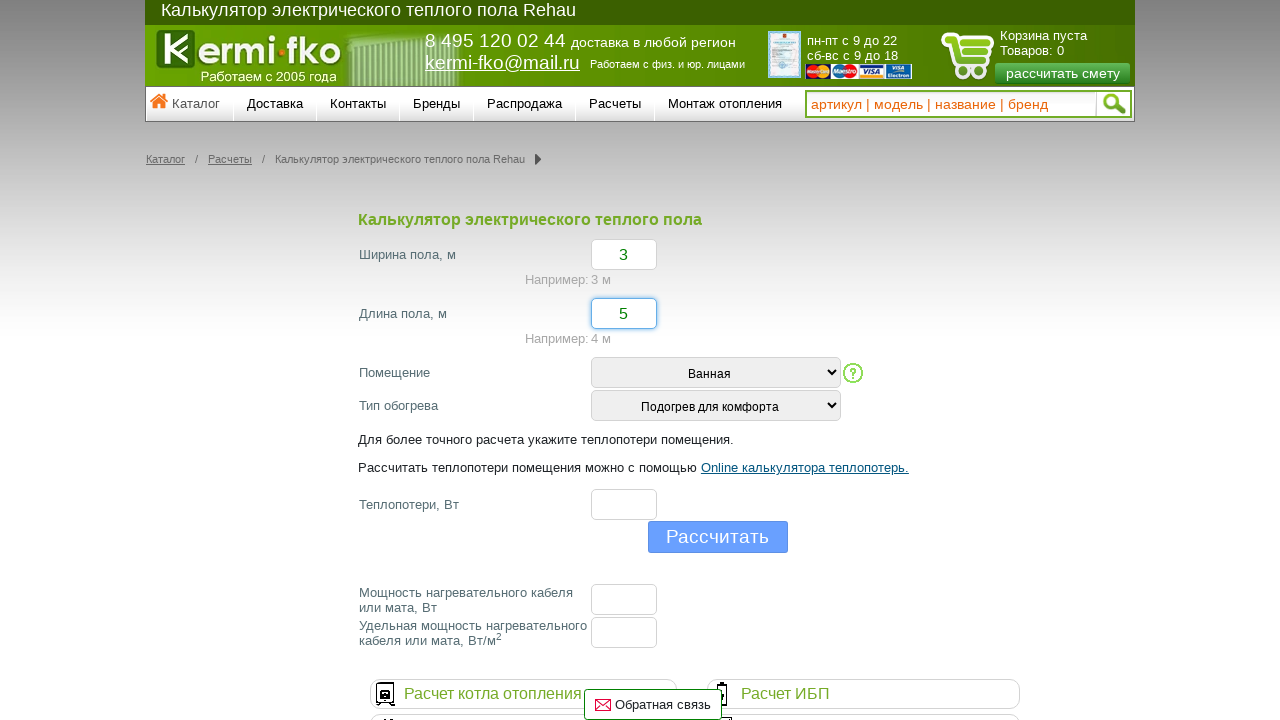

Entered heat loss value: 1000 on #el_f_losses
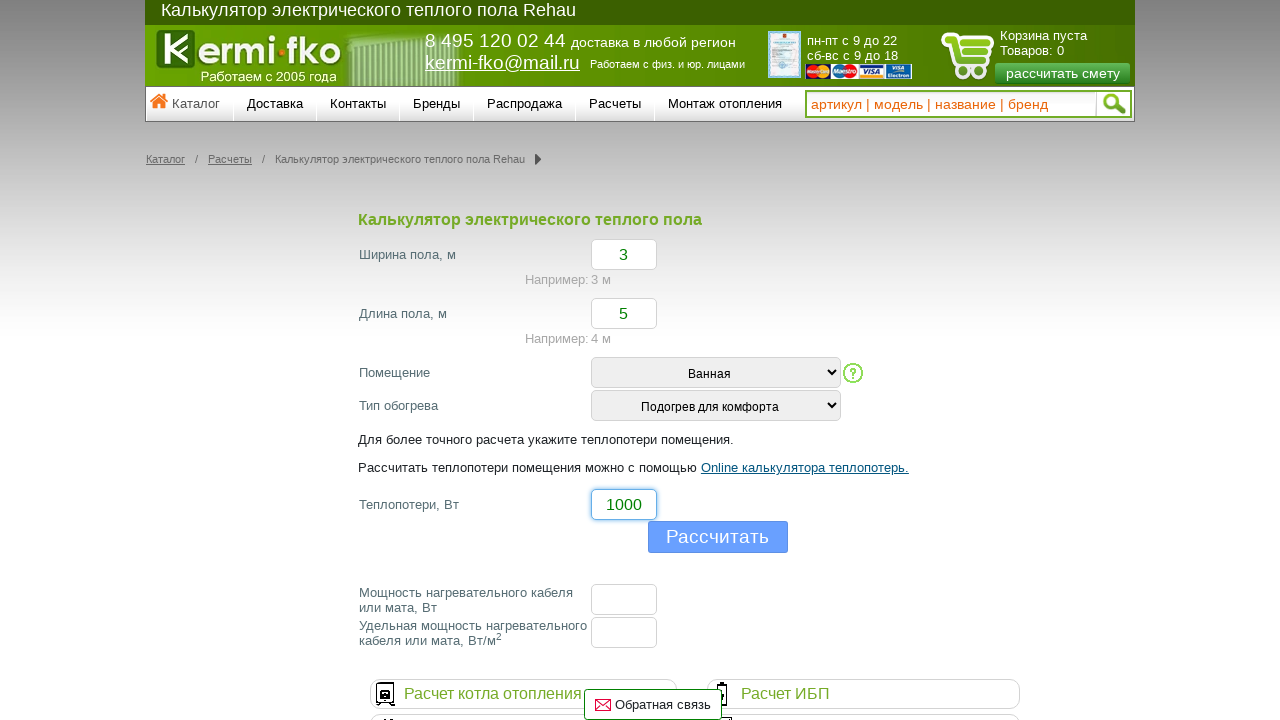

Clicked calculate button at (718, 537) on input[type='button']
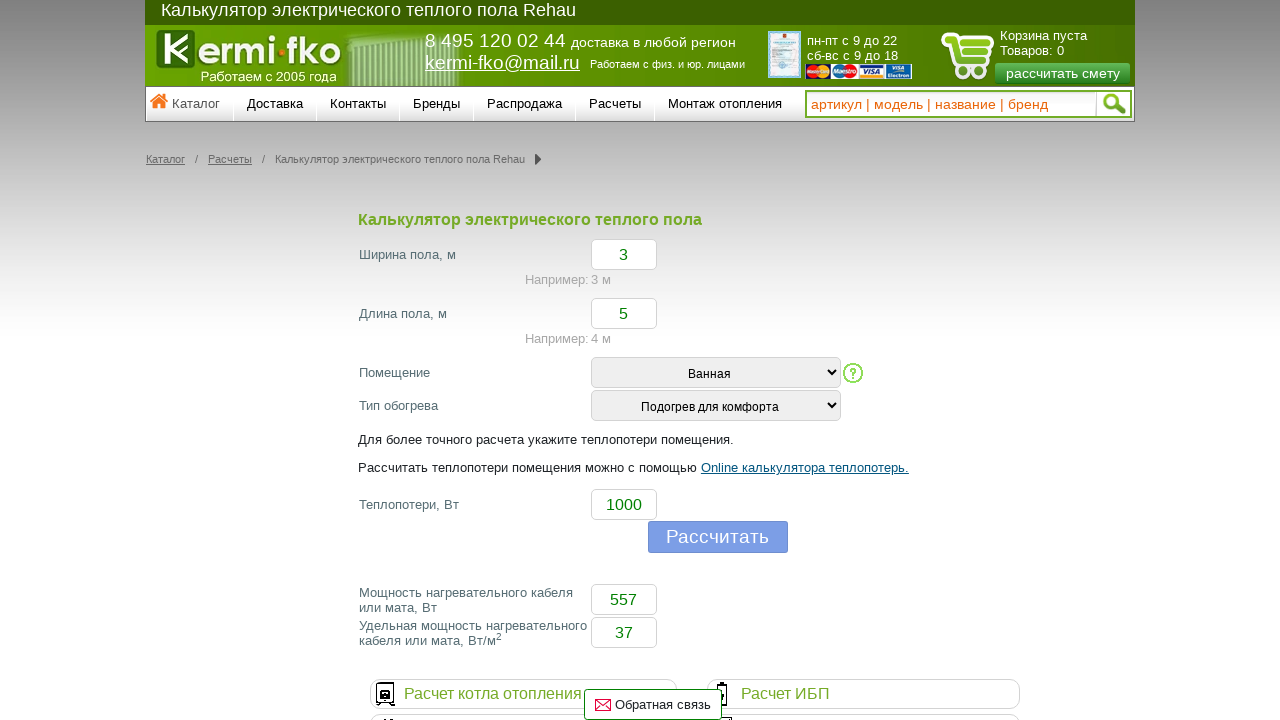

Power output results loaded in #floor_cable_power element
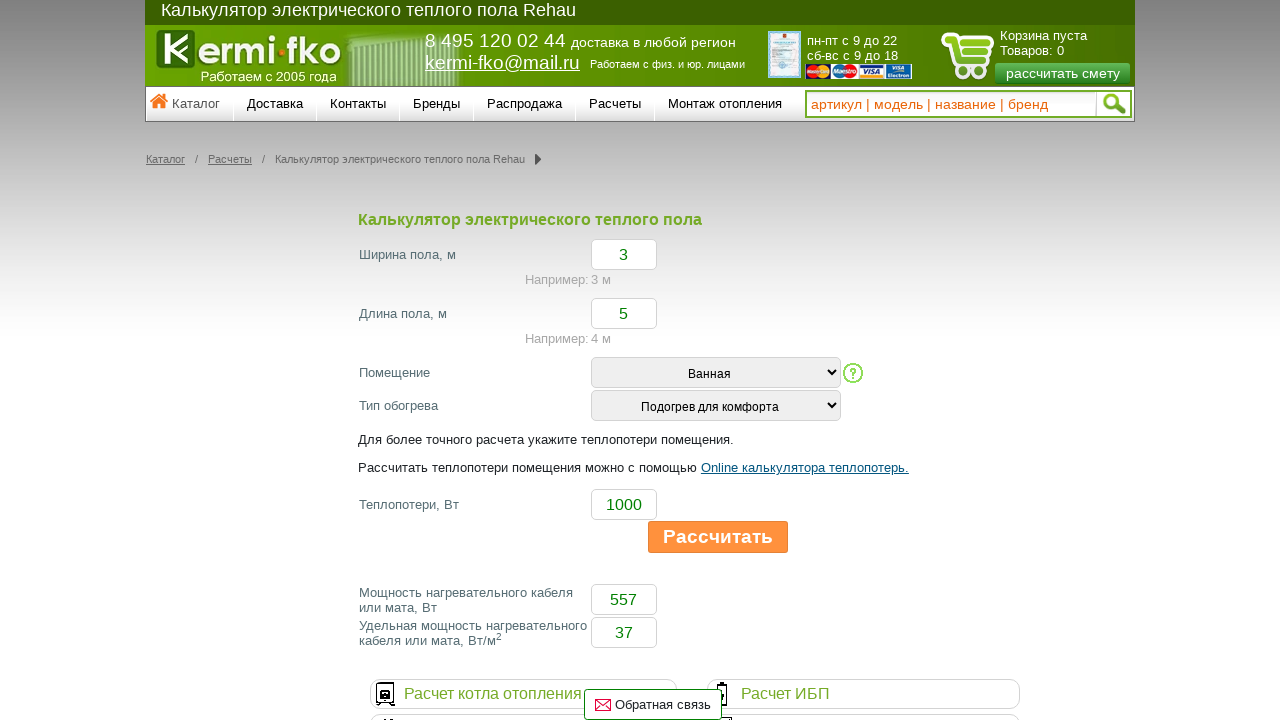

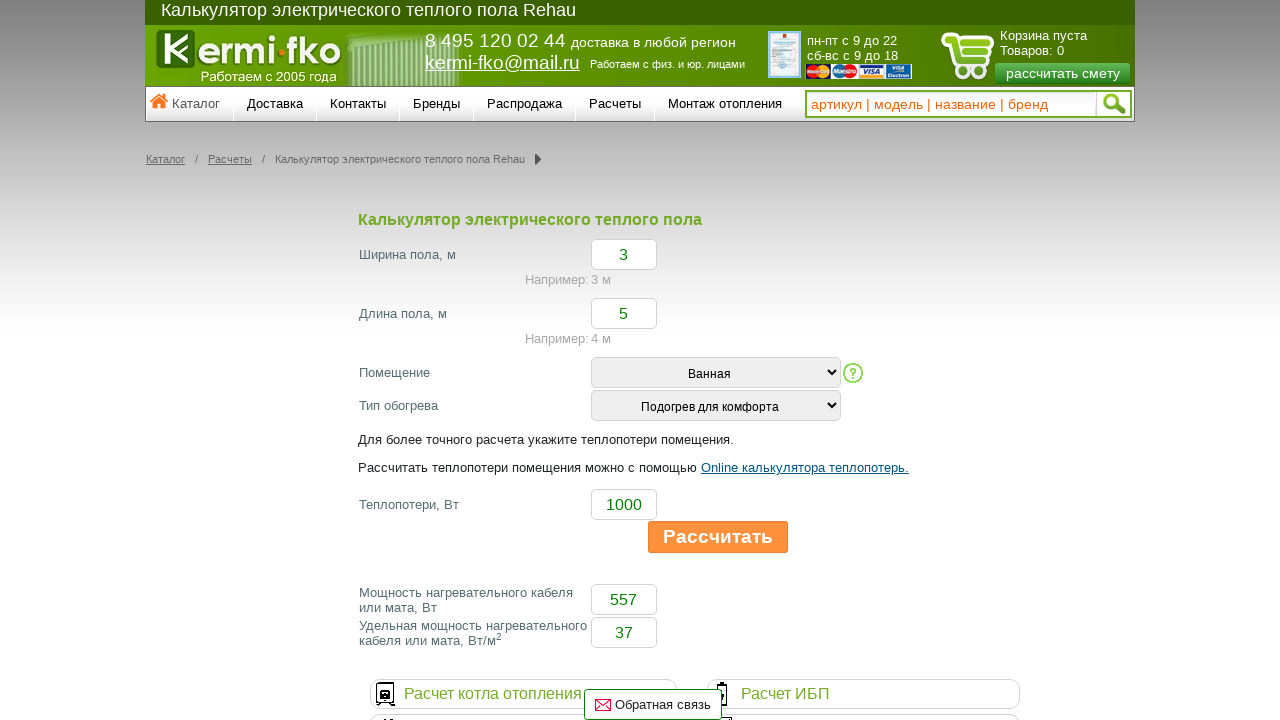